Tests marking individual todo items as complete by checking their checkboxes

Starting URL: https://demo.playwright.dev/todomvc

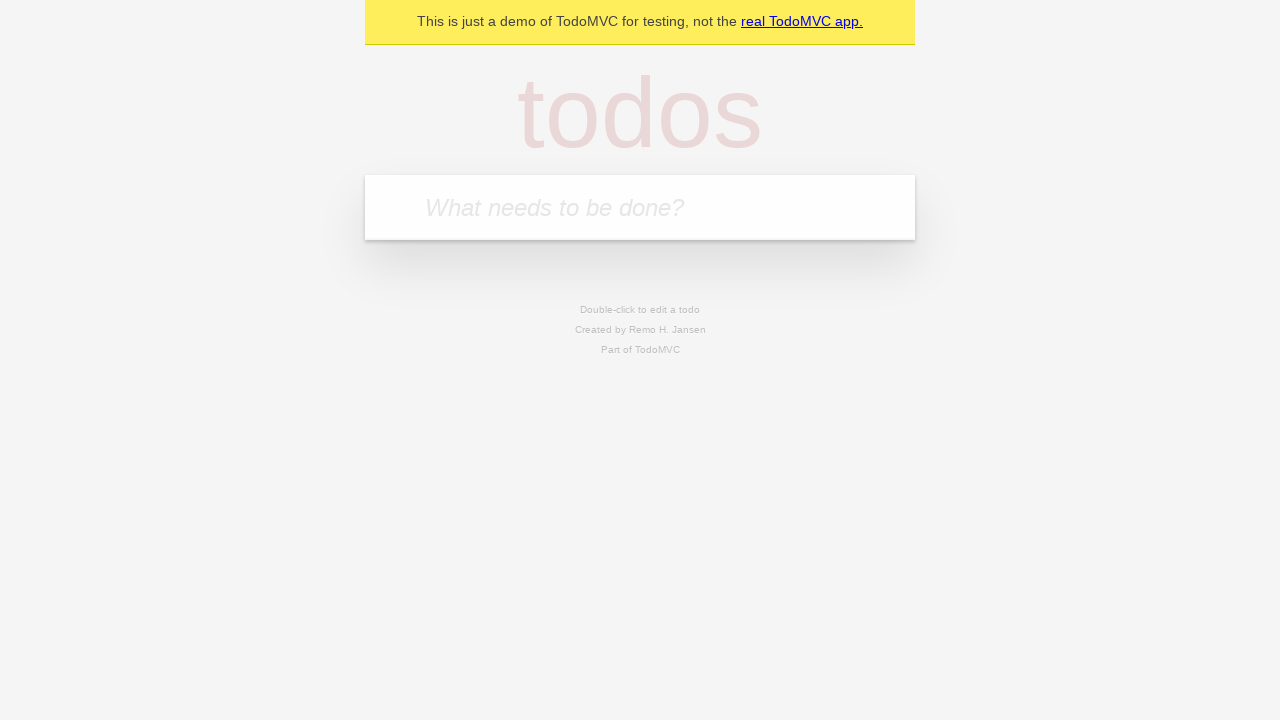

Filled todo input with 'buy some cheese' on internal:attr=[placeholder="What needs to be done?"i]
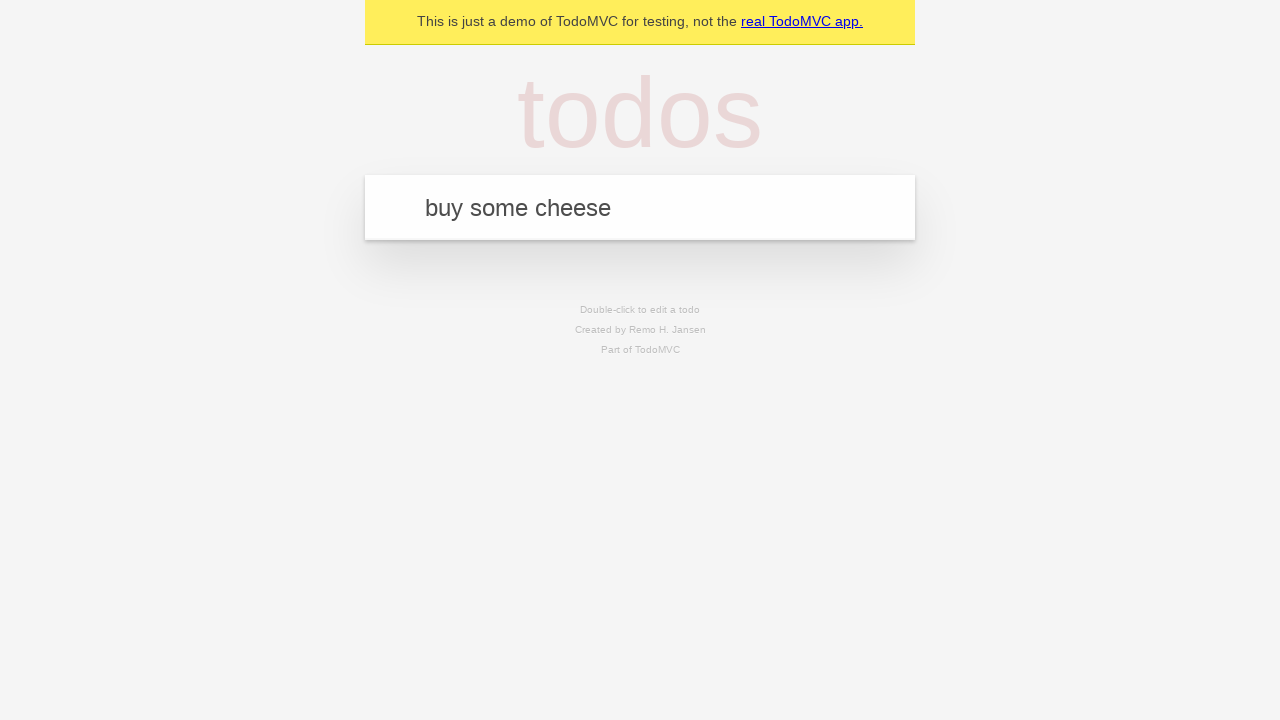

Pressed Enter to create first todo item on internal:attr=[placeholder="What needs to be done?"i]
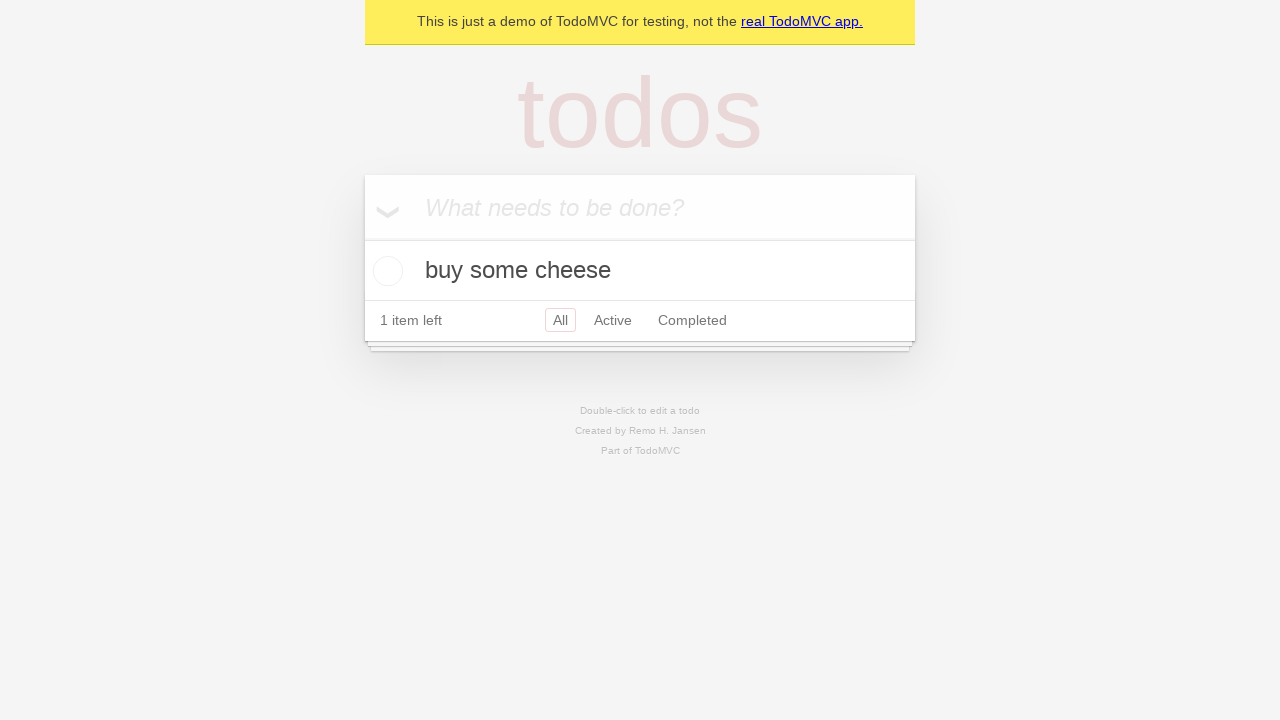

Filled todo input with 'feed the cat' on internal:attr=[placeholder="What needs to be done?"i]
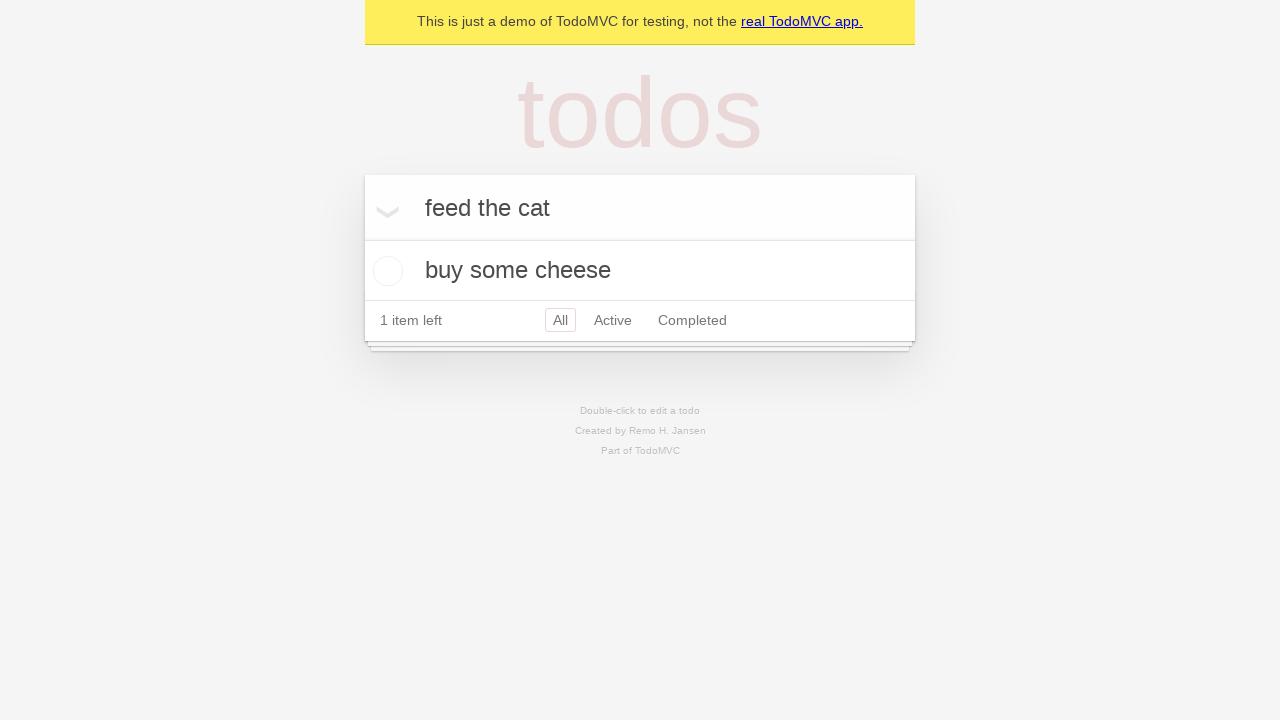

Pressed Enter to create second todo item on internal:attr=[placeholder="What needs to be done?"i]
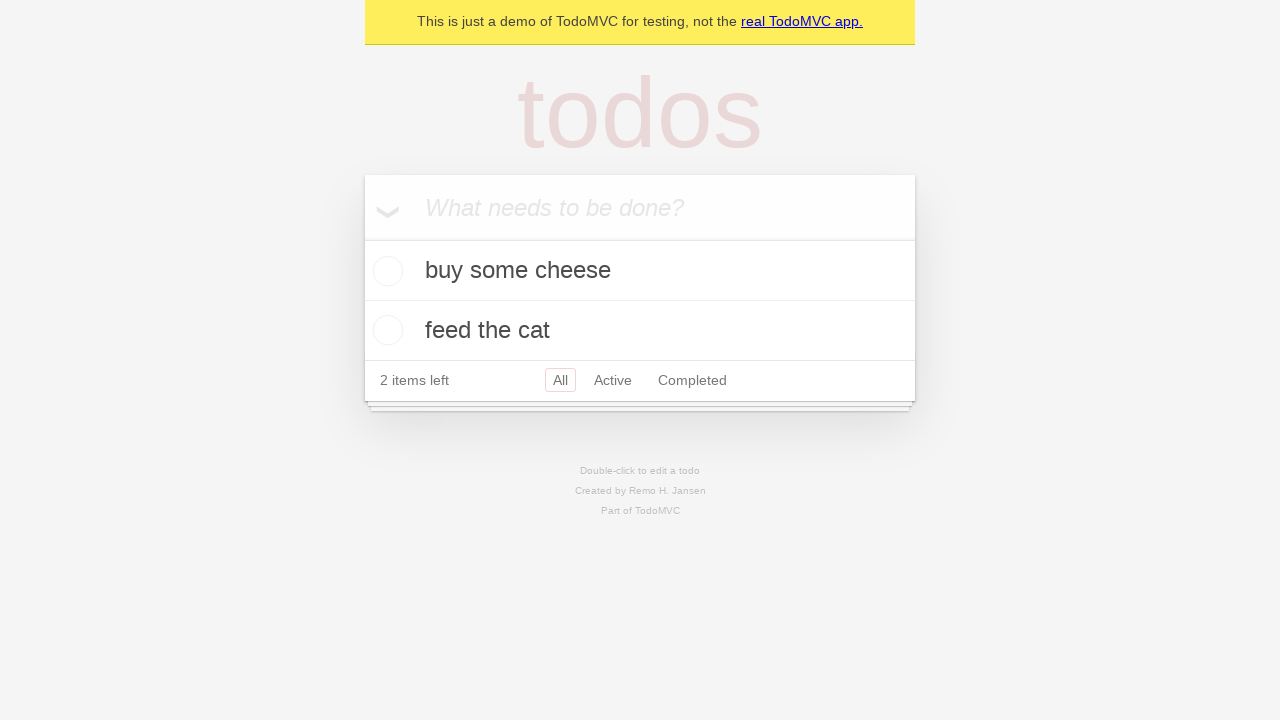

Marked first todo item as complete at (385, 271) on internal:testid=[data-testid="todo-item"s] >> nth=0 >> internal:role=checkbox
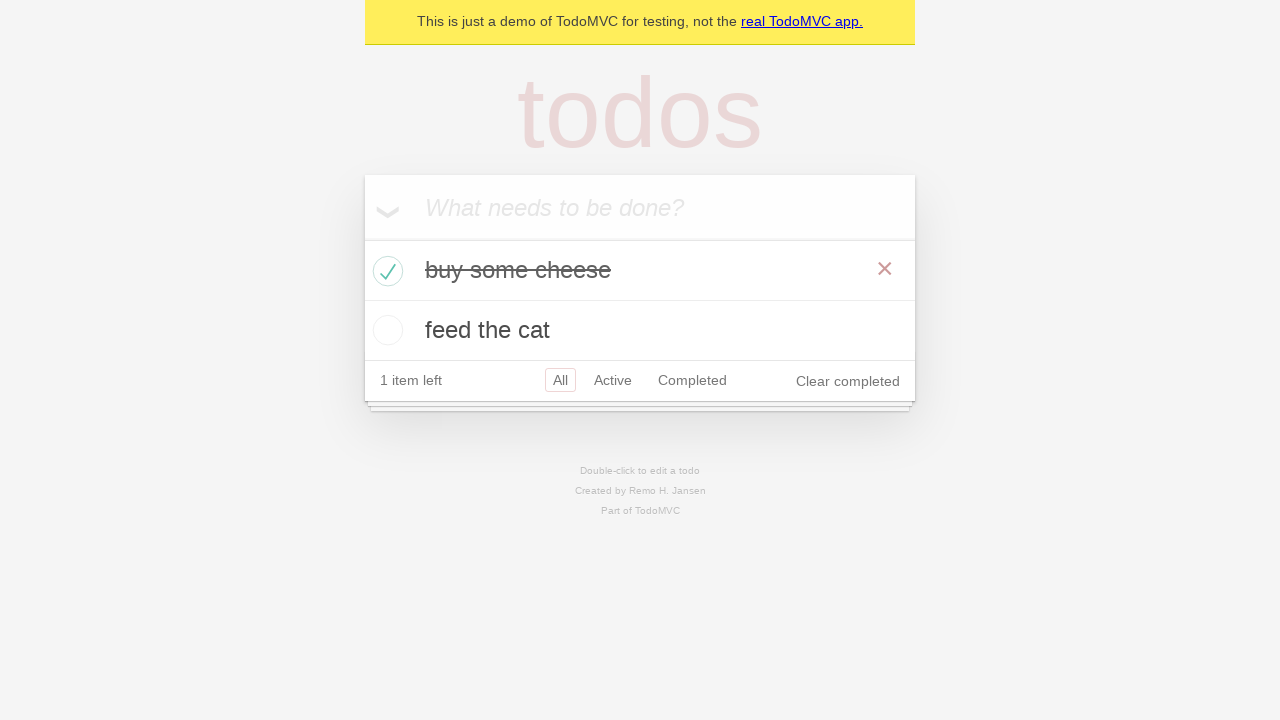

Marked second todo item as complete at (385, 330) on internal:testid=[data-testid="todo-item"s] >> nth=1 >> internal:role=checkbox
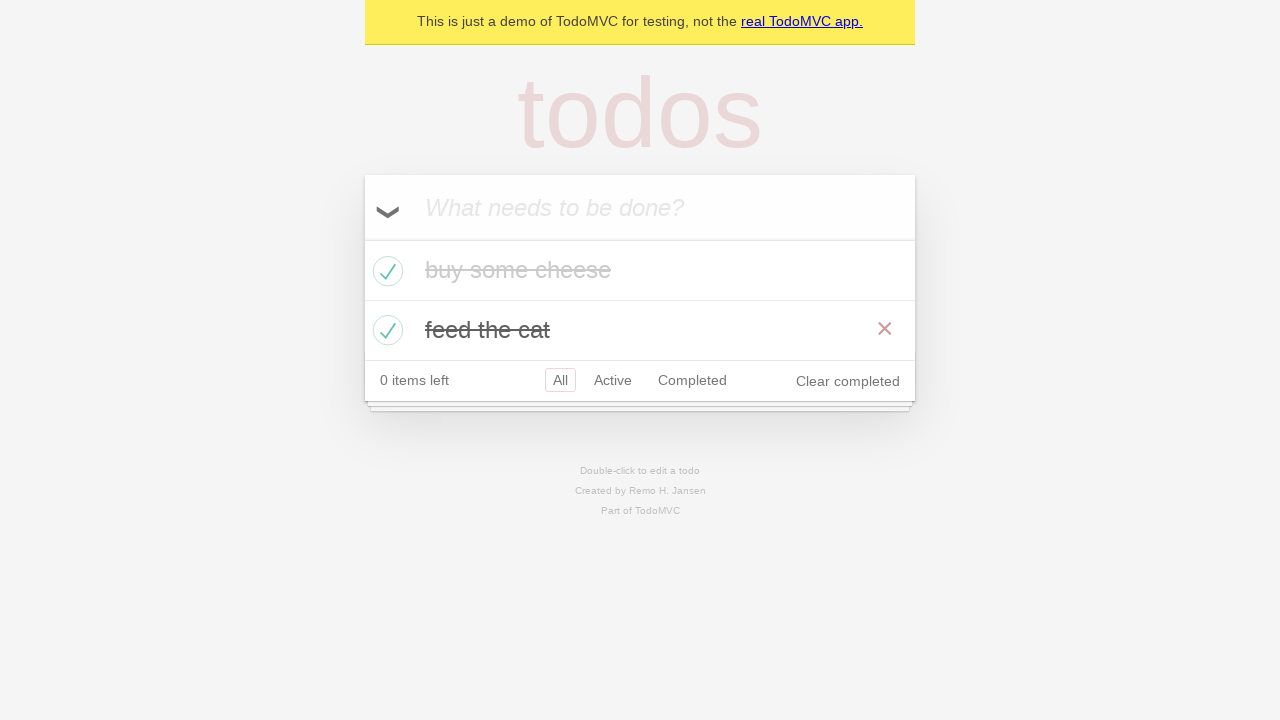

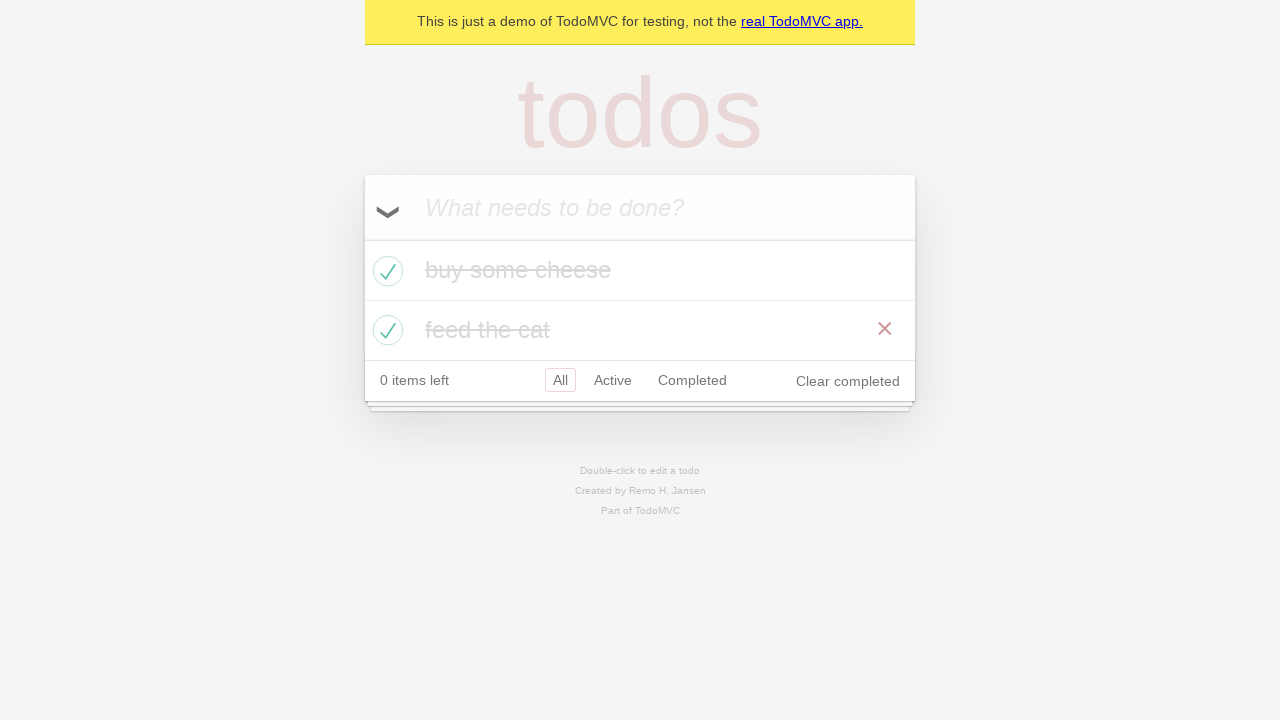